Tests alert functionality by entering a name, triggering an alert, and accepting it

Starting URL: https://rahulshettyacademy.com/AutomationPractice/

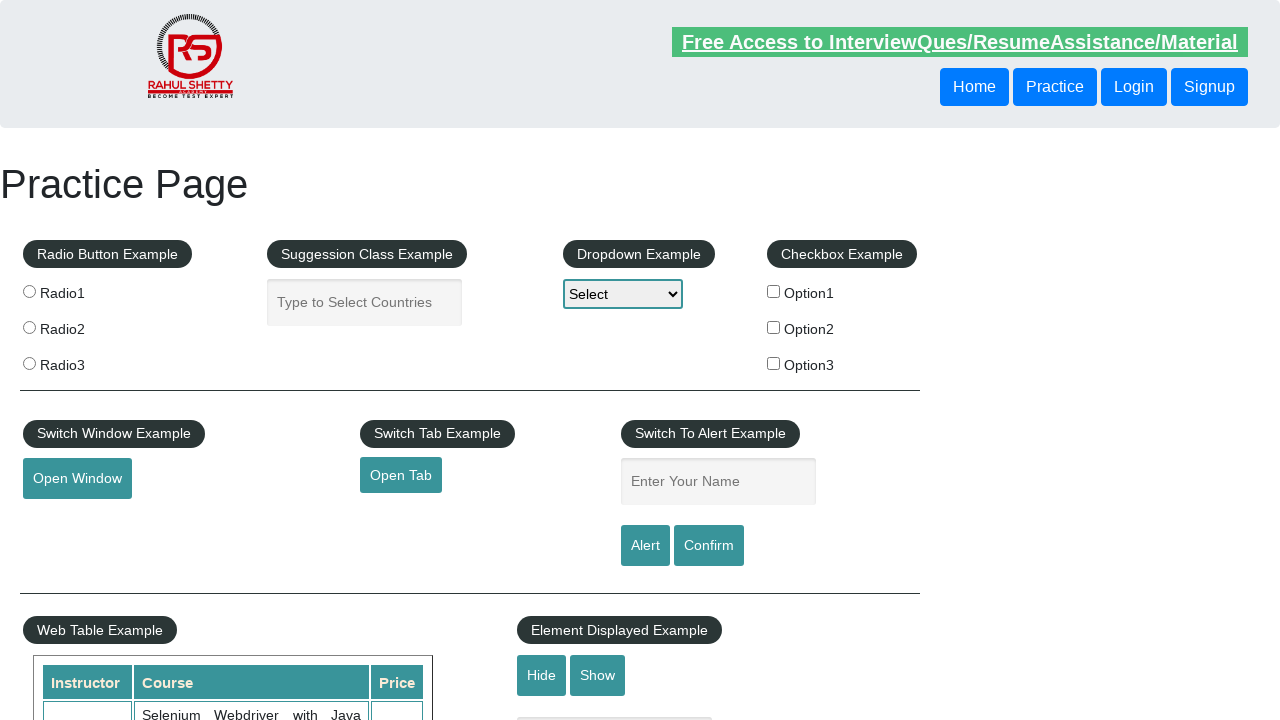

Filled name field with 'hello' on #name
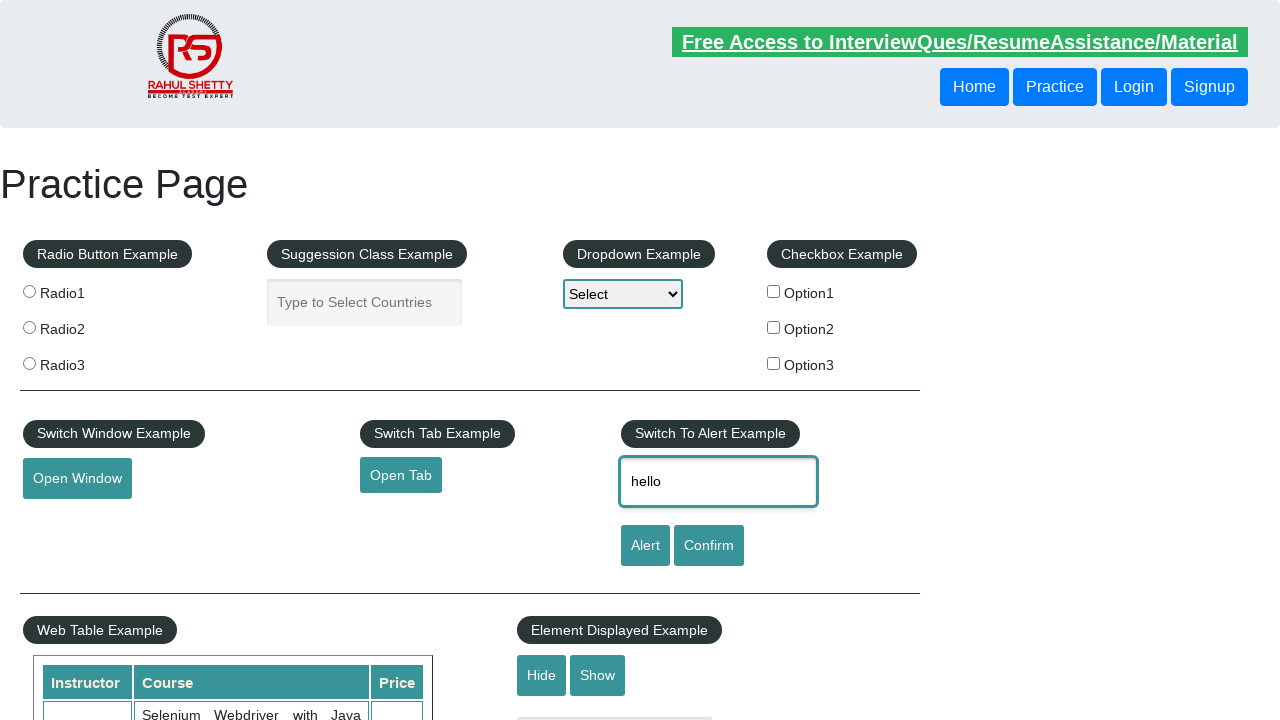

Clicked alert button to trigger alert at (645, 546) on #alertbtn
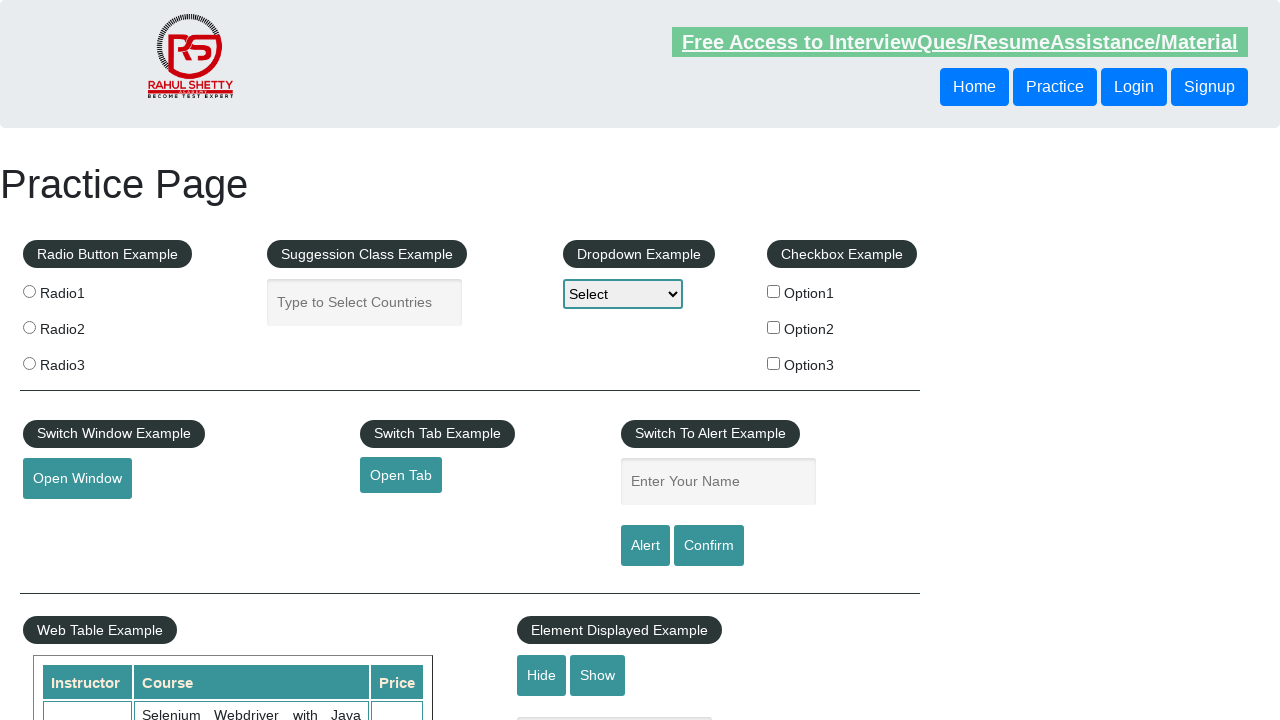

Alert dialog accepted
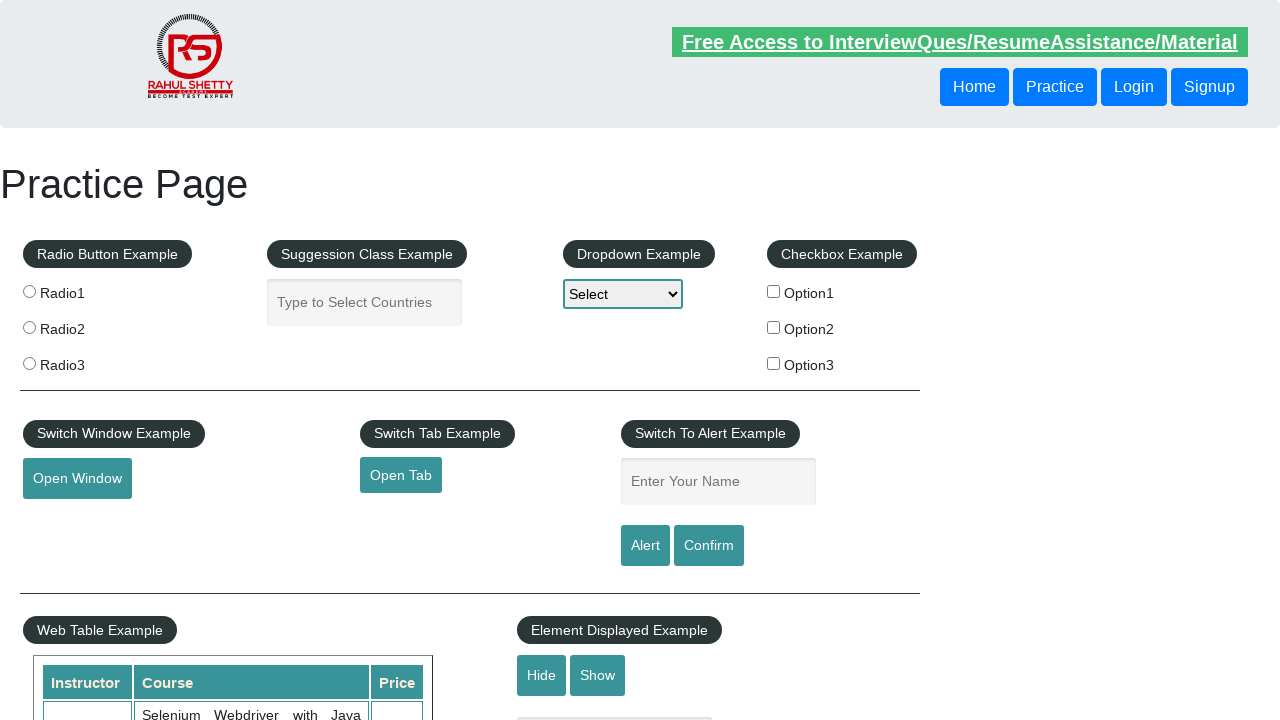

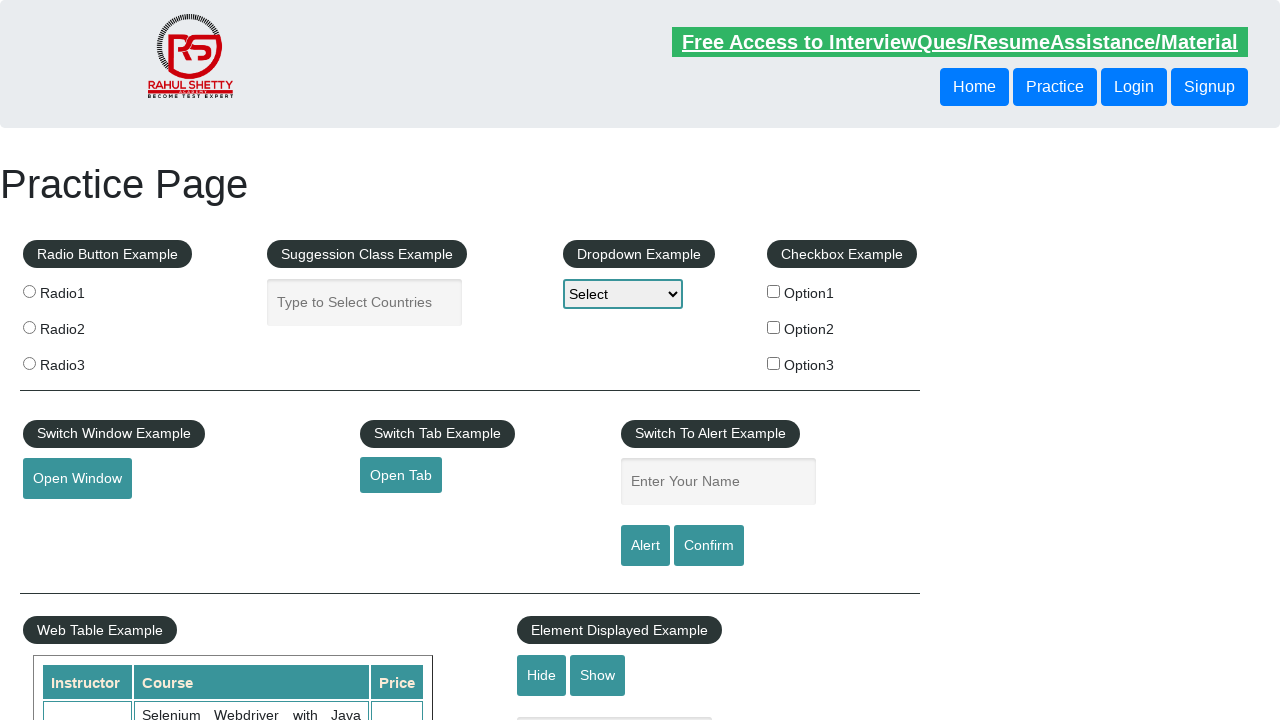